Tests a form interaction by extracting a hidden value from an element attribute, calculating a mathematical result, filling in the answer, selecting checkbox and radio button options, then submitting the form.

Starting URL: http://suninjuly.github.io/get_attribute.html

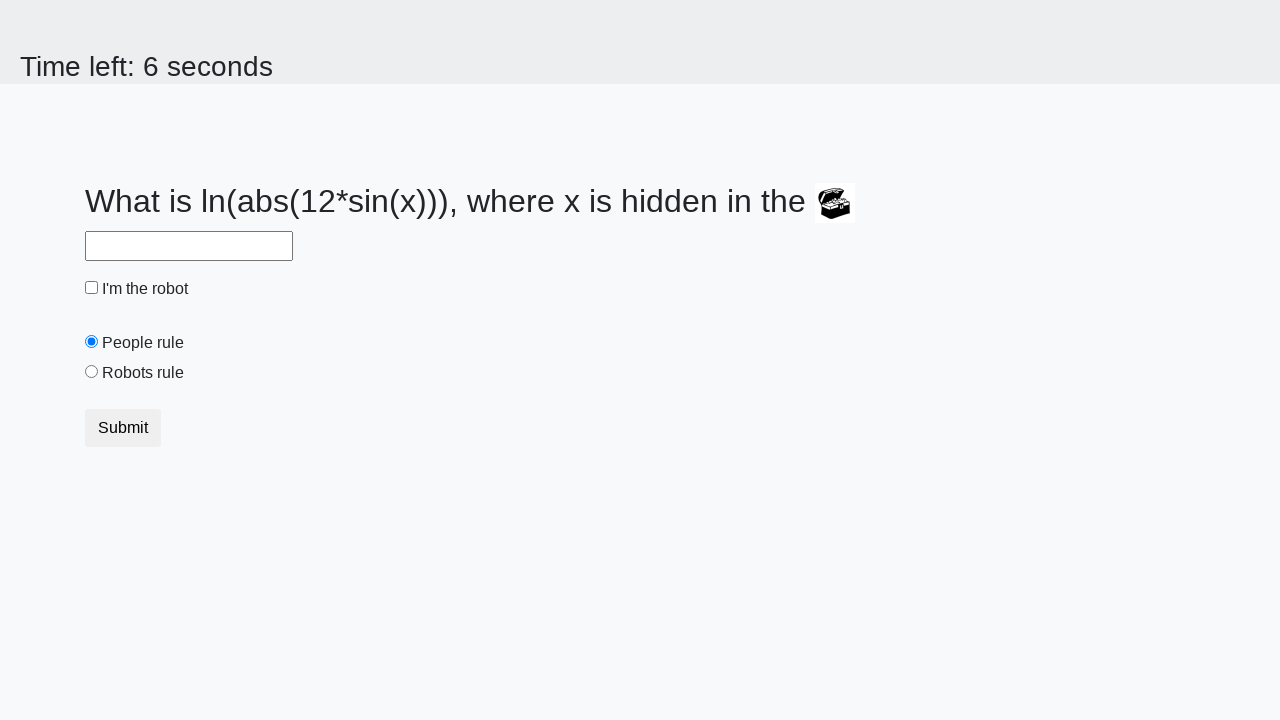

Located treasure element
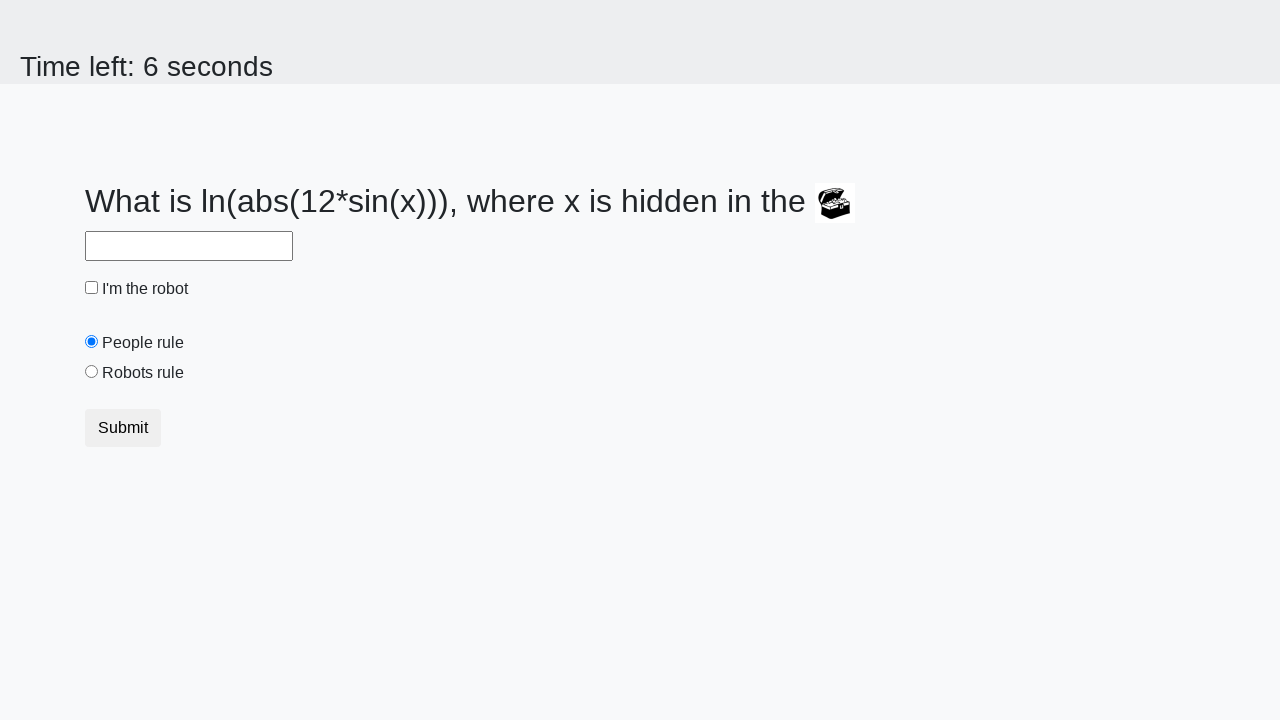

Extracted 'valuex' attribute from treasure element
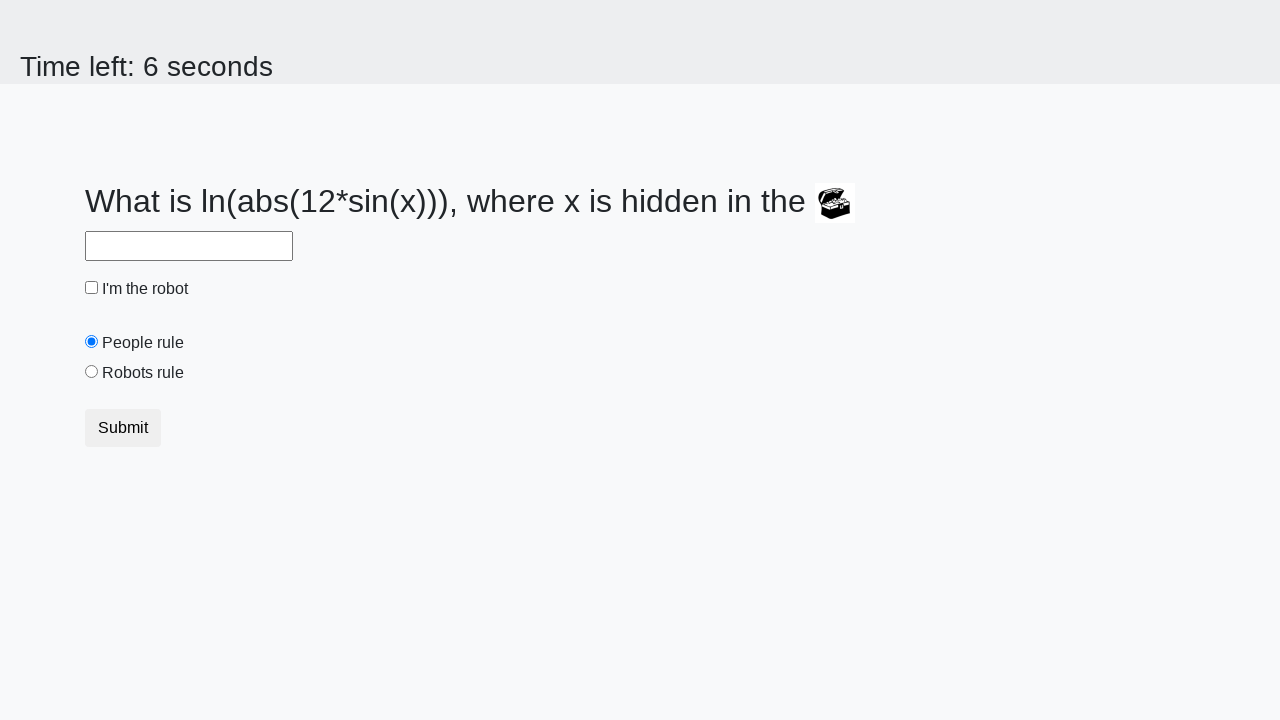

Calculated mathematical result from extracted value
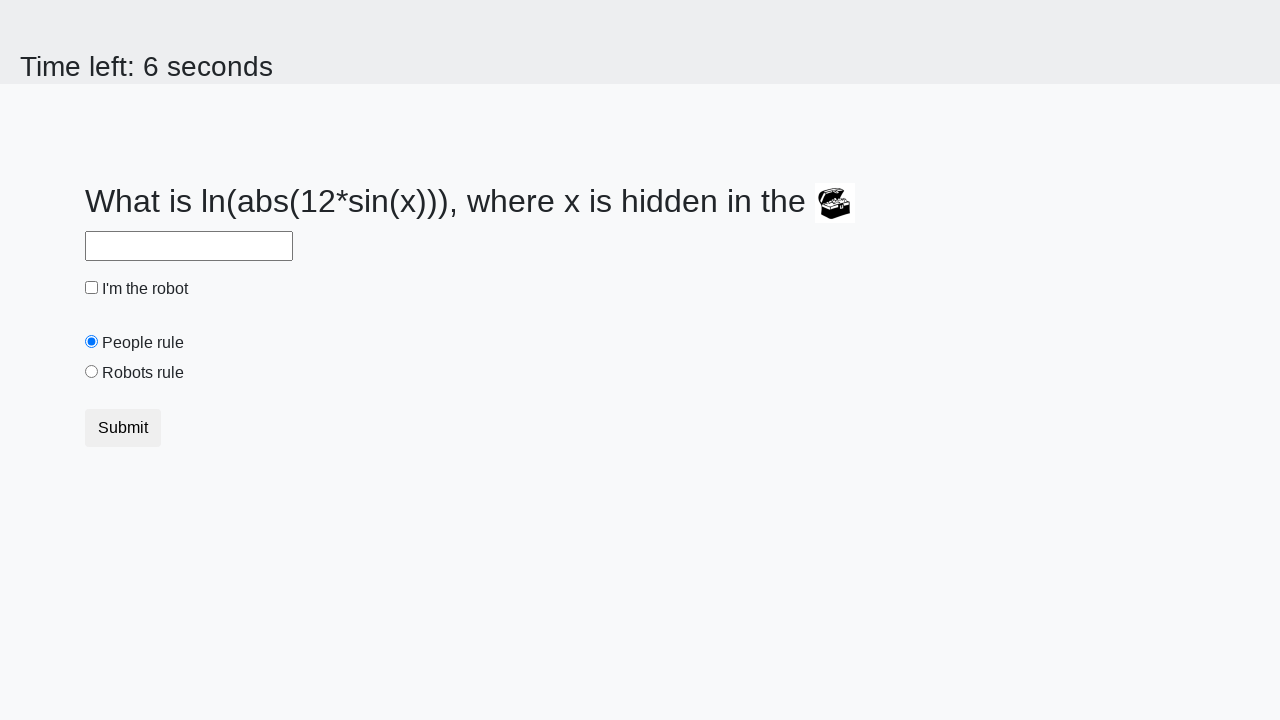

Filled answer field with calculated result on #answer
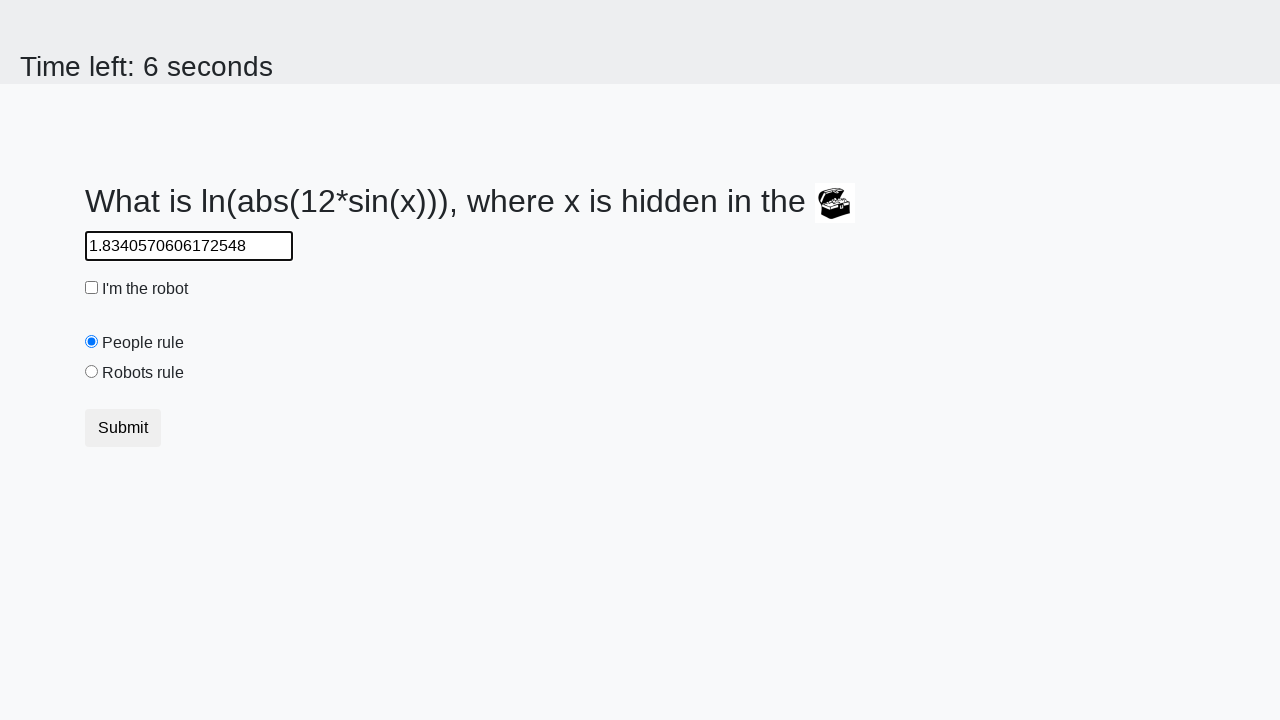

Checked the robot checkbox at (92, 288) on #robotCheckbox
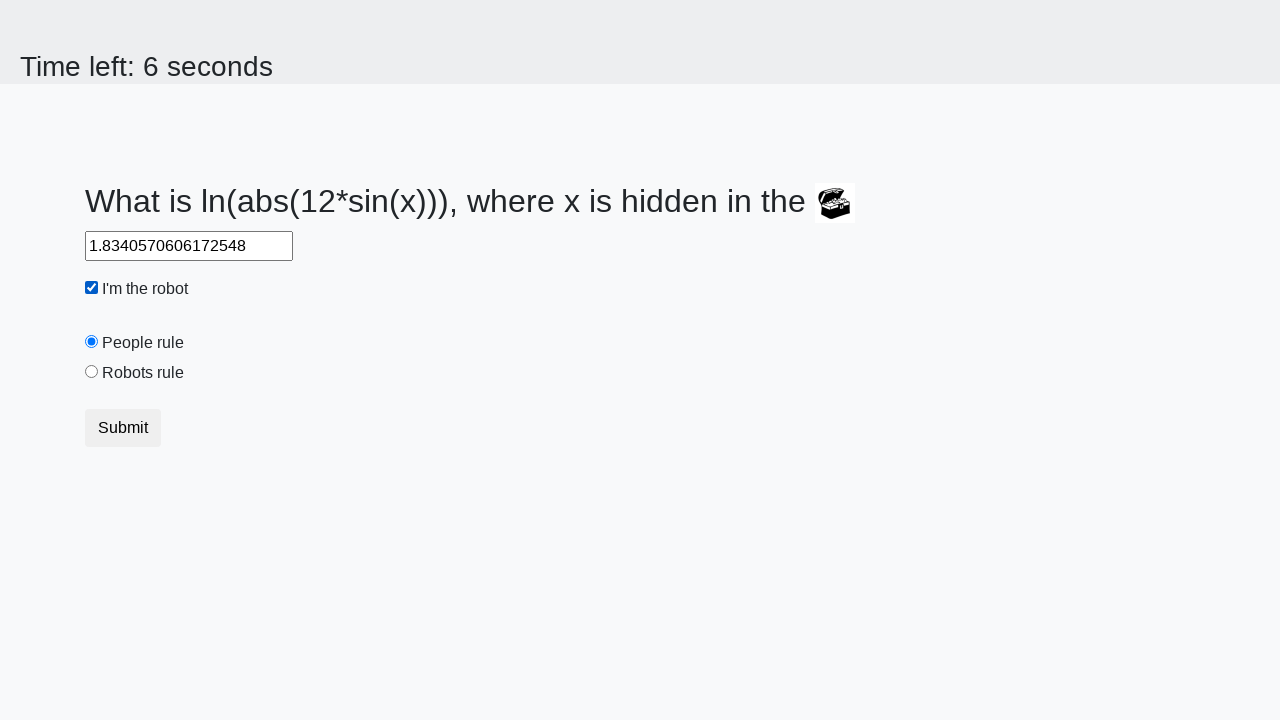

Selected the 'robots rule' radio button at (92, 372) on #robotsRule
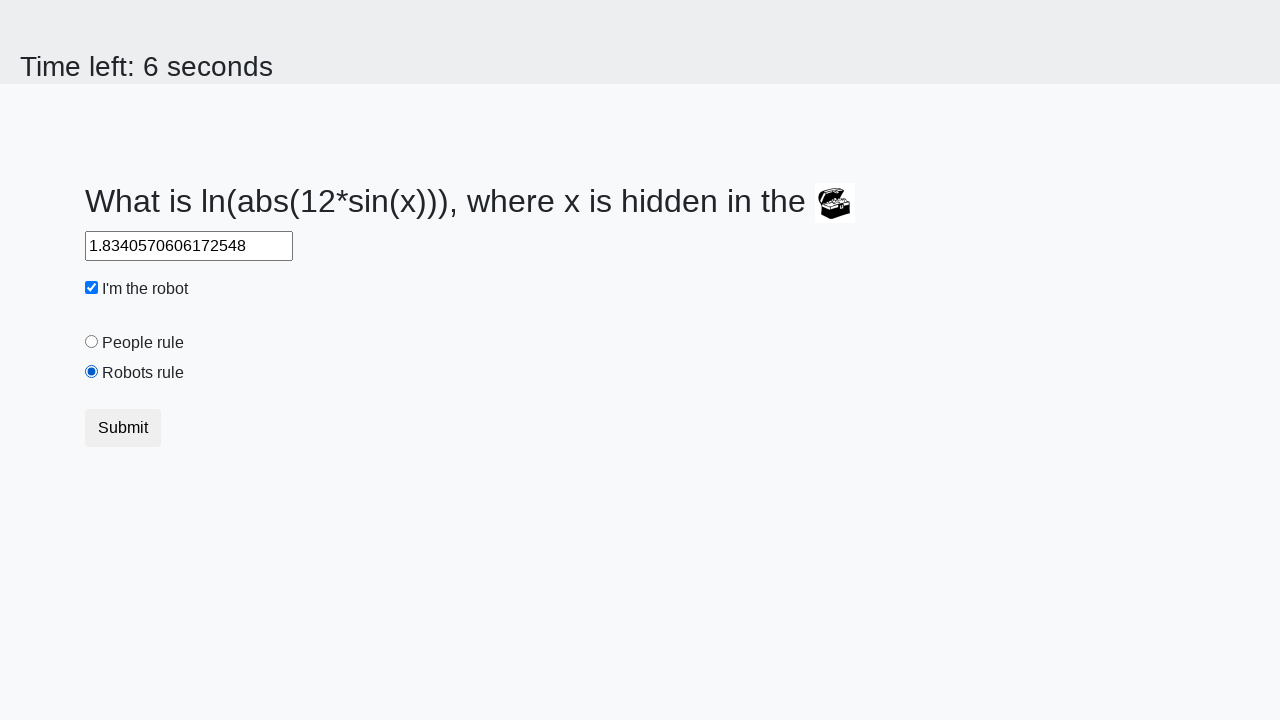

Clicked submit button to submit form at (123, 428) on button.btn
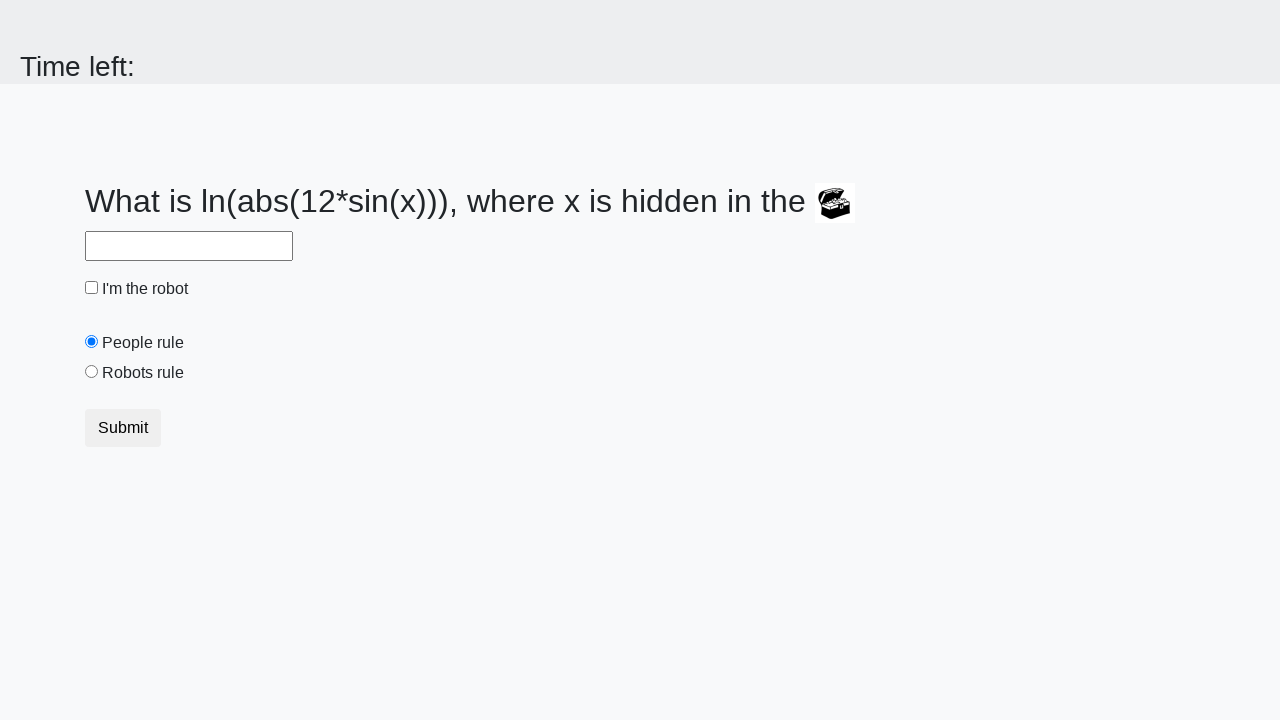

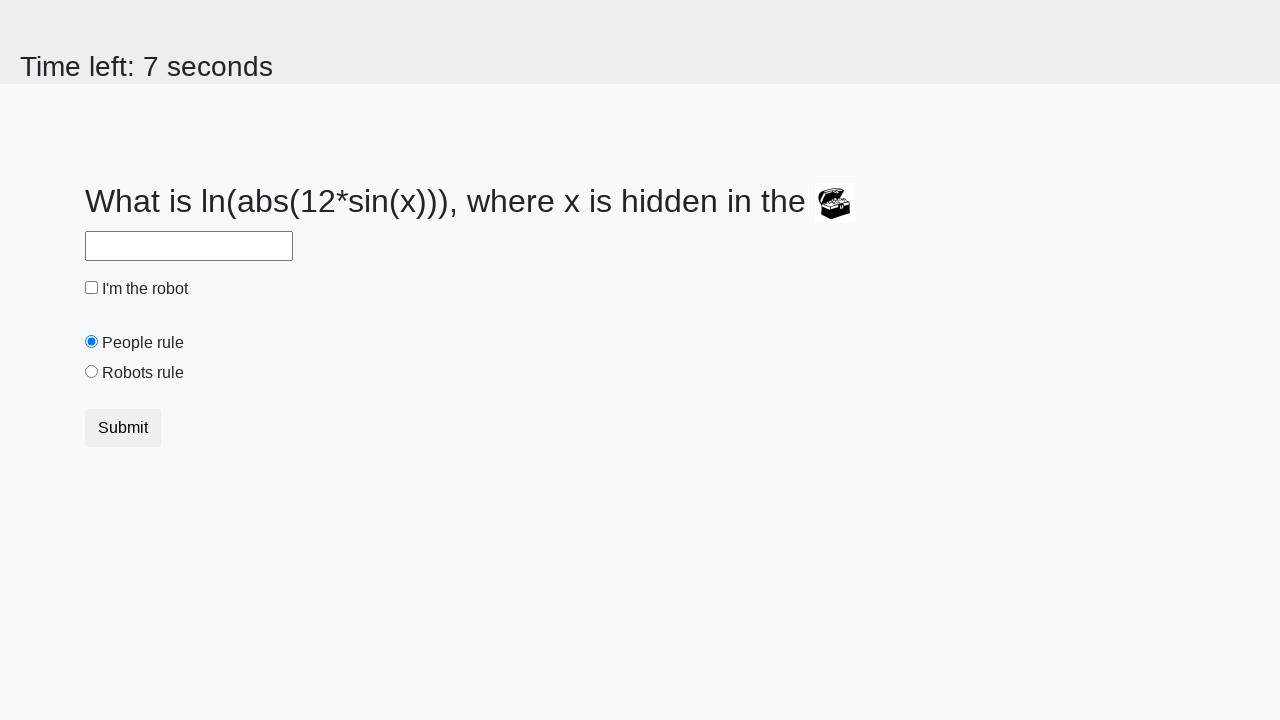